Navigates to the VCTC Pune website and verifies the page loads by checking the current URL

Starting URL: https://vctcpune.com/

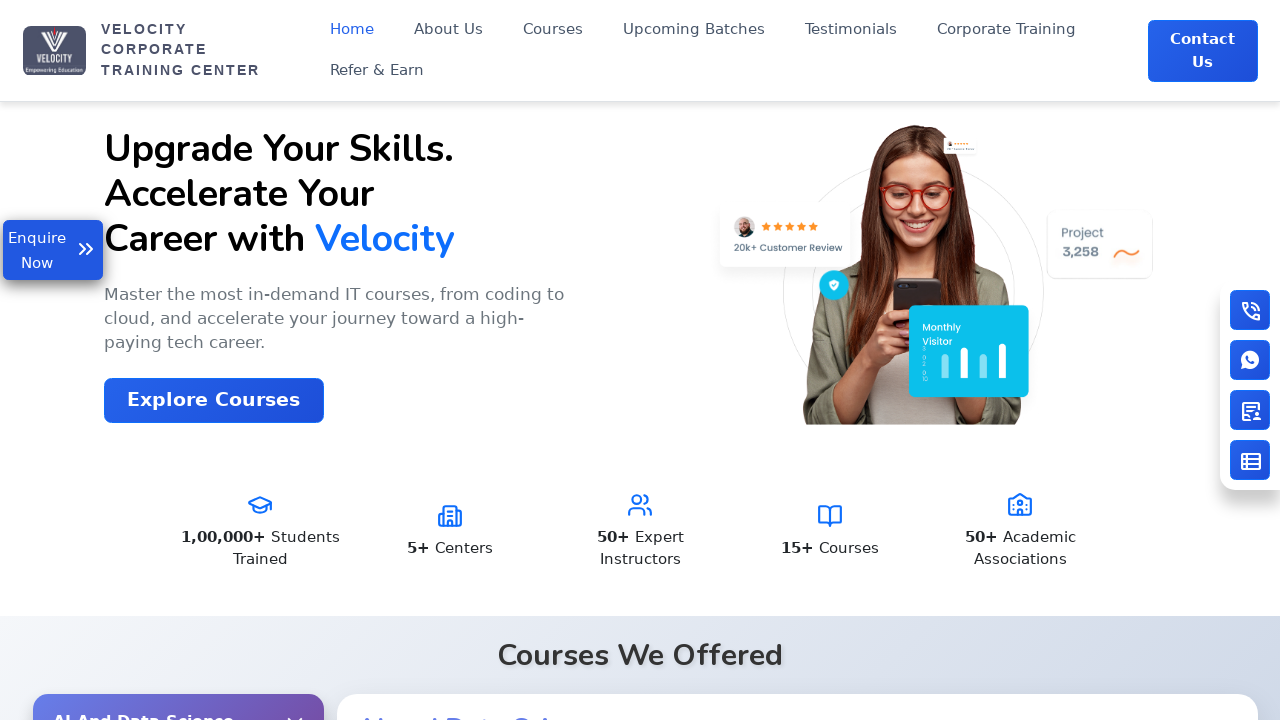

Page loaded with DOM content ready
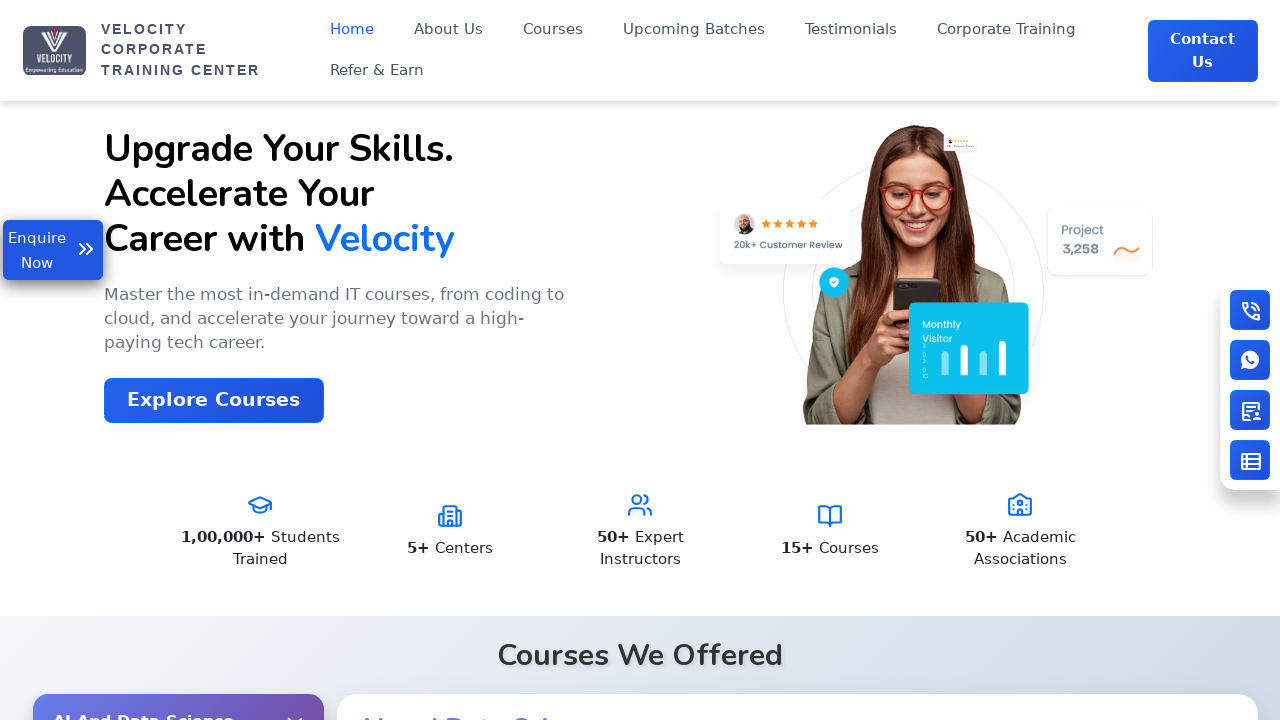

Retrieved current URL from page
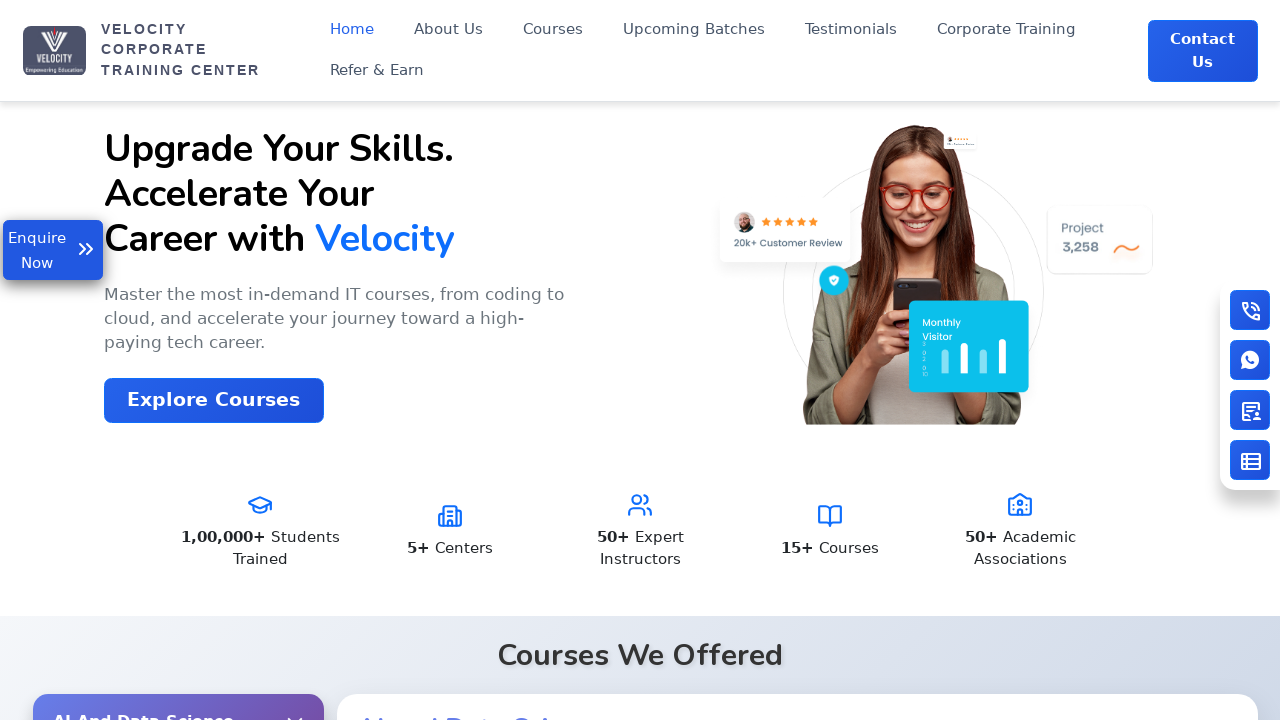

Verified that vctcpune.com is present in the current URL
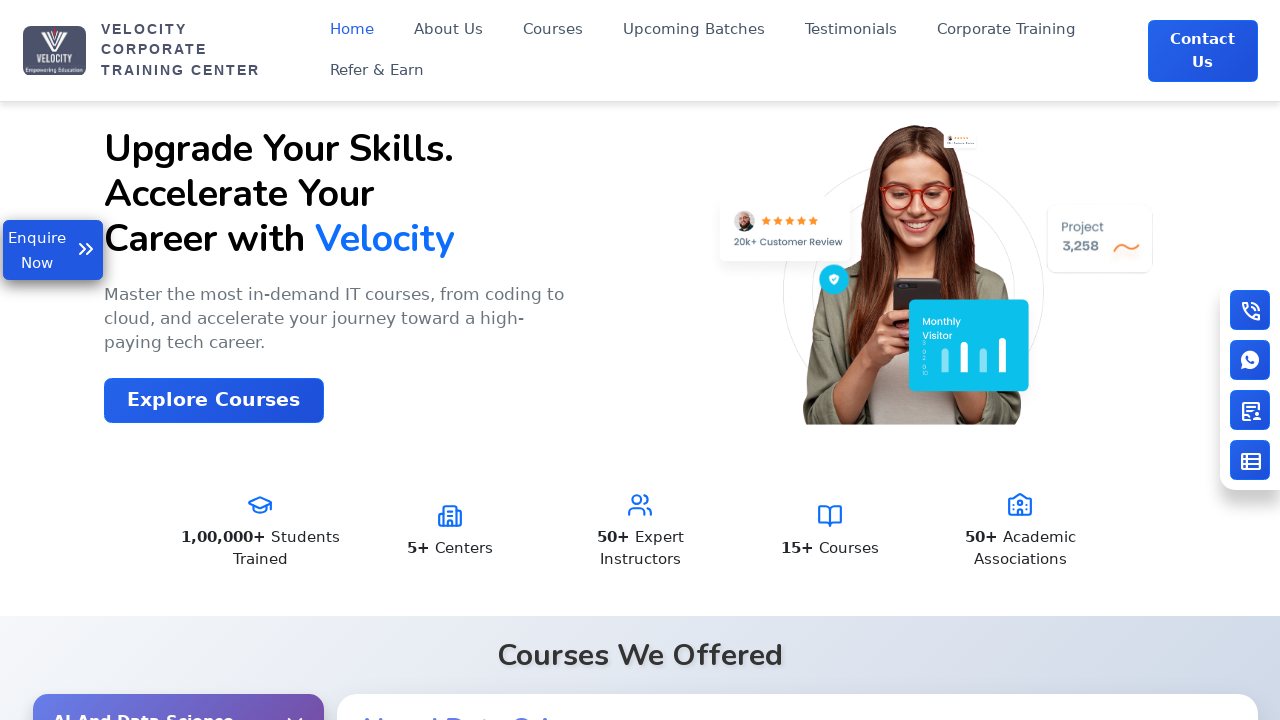

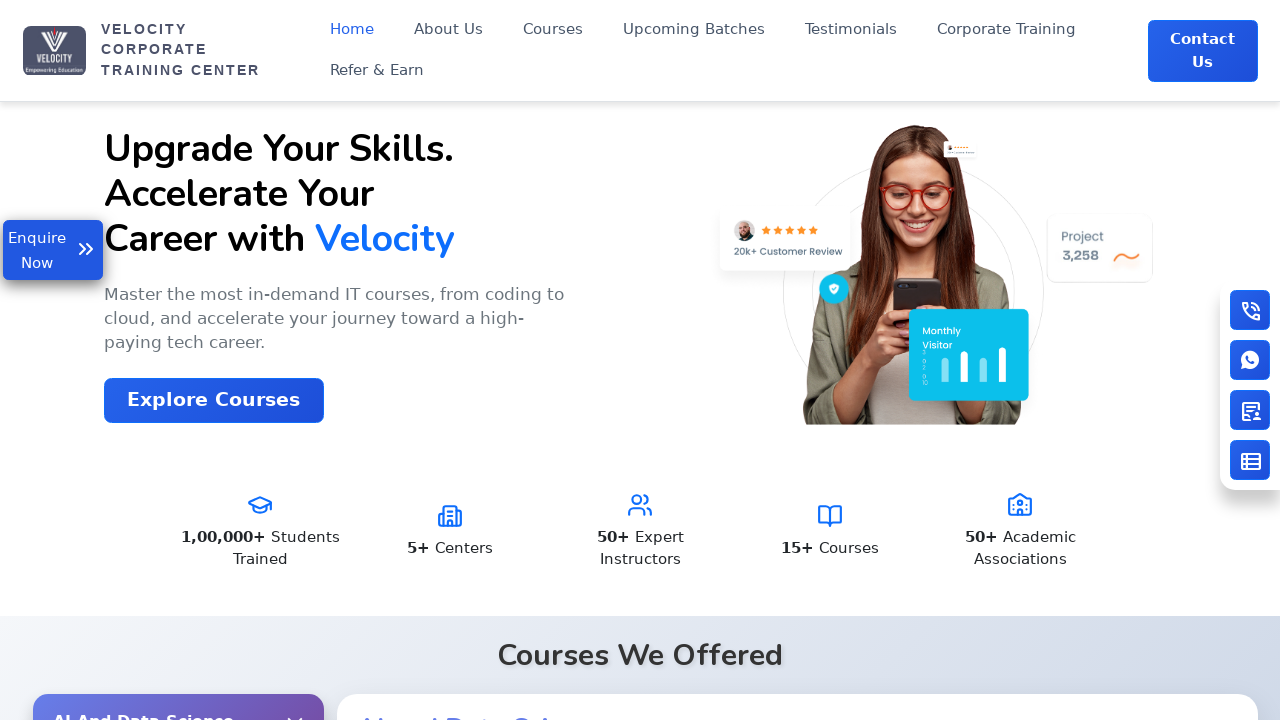